Searches for "pycon" on Python.org using the search box and verifies results are returned

Starting URL: http://www.python.org

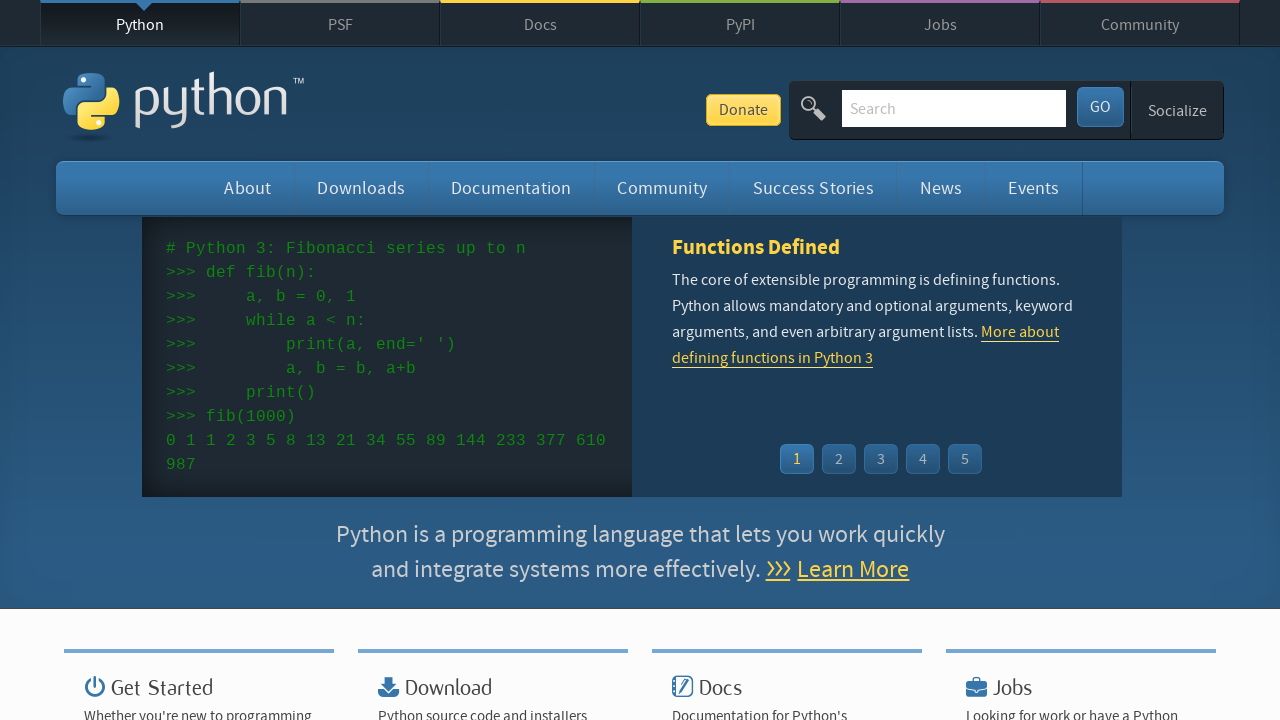

Located and cleared the search box on input[name='q']
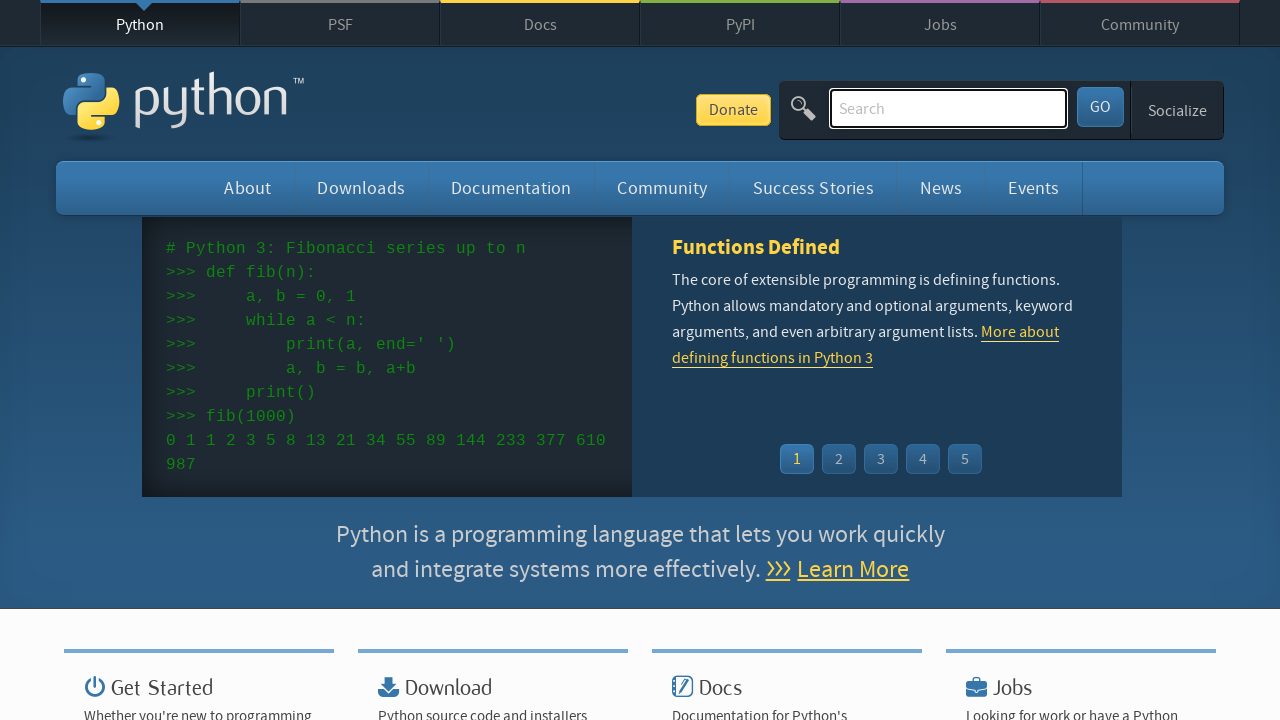

Filled search box with 'pycon' on input[name='q']
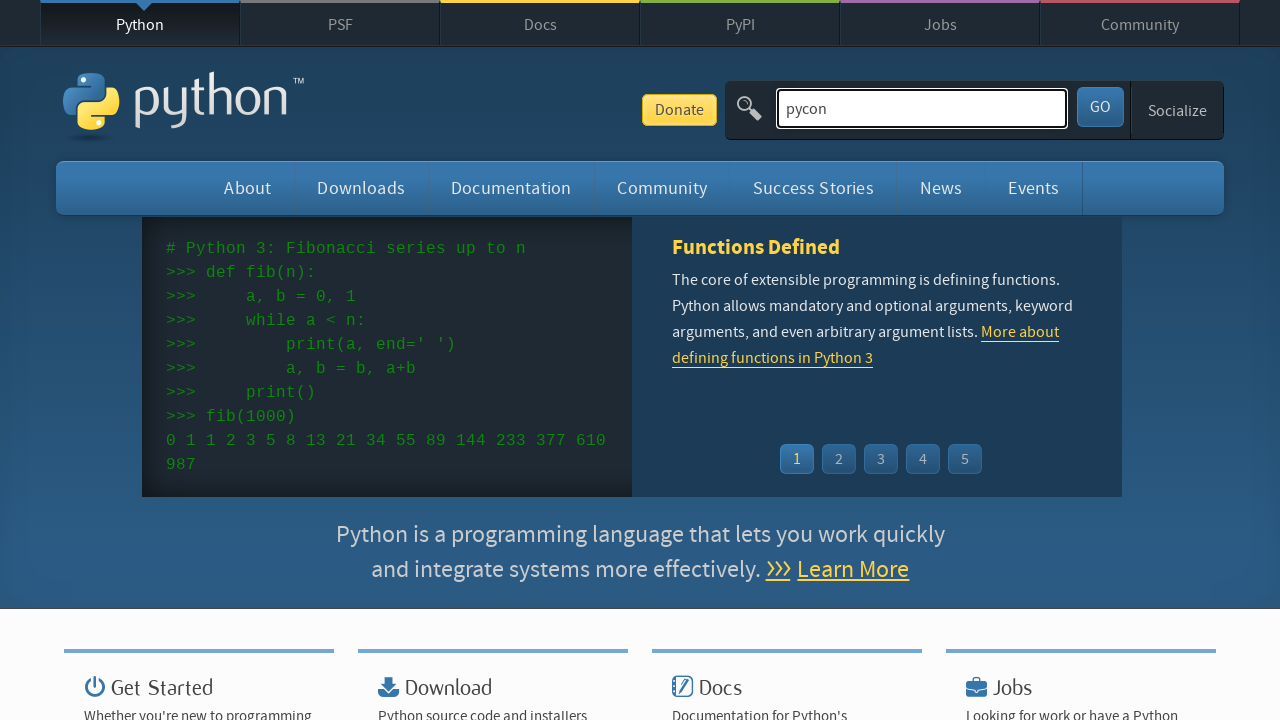

Submitted search by pressing Enter on input[name='q']
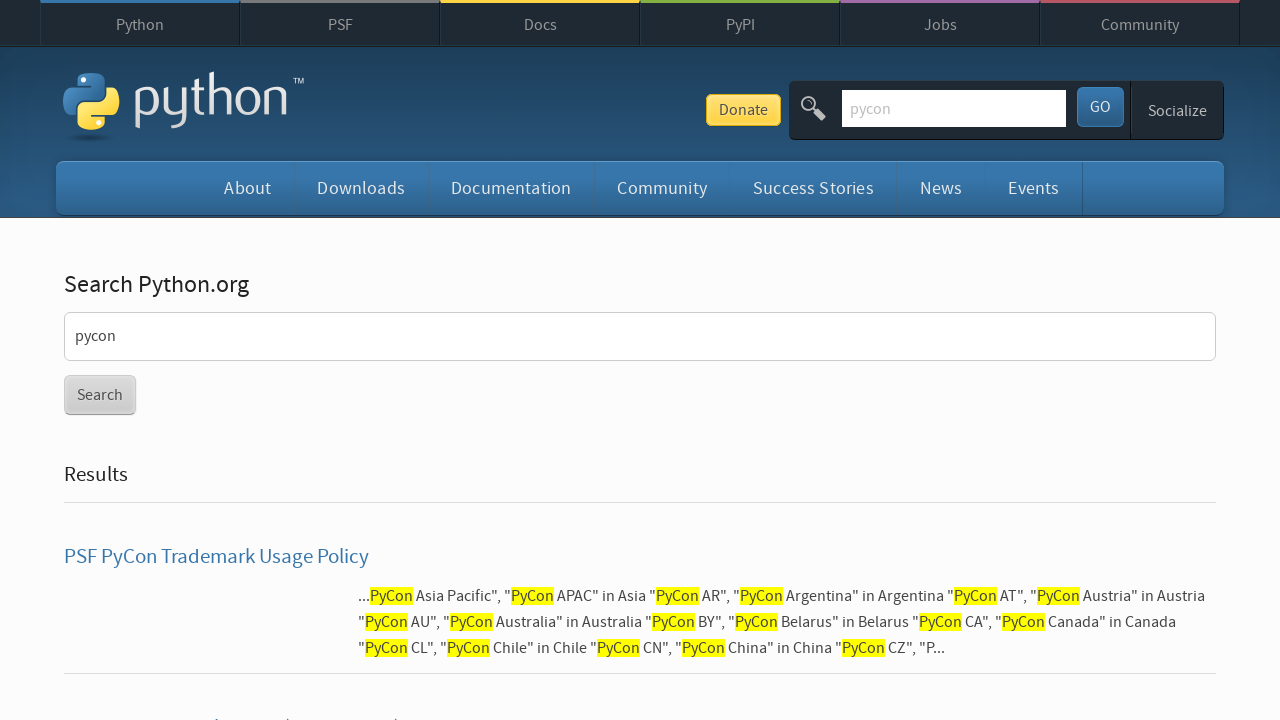

Verified that search results were returned (no 'No results found' message)
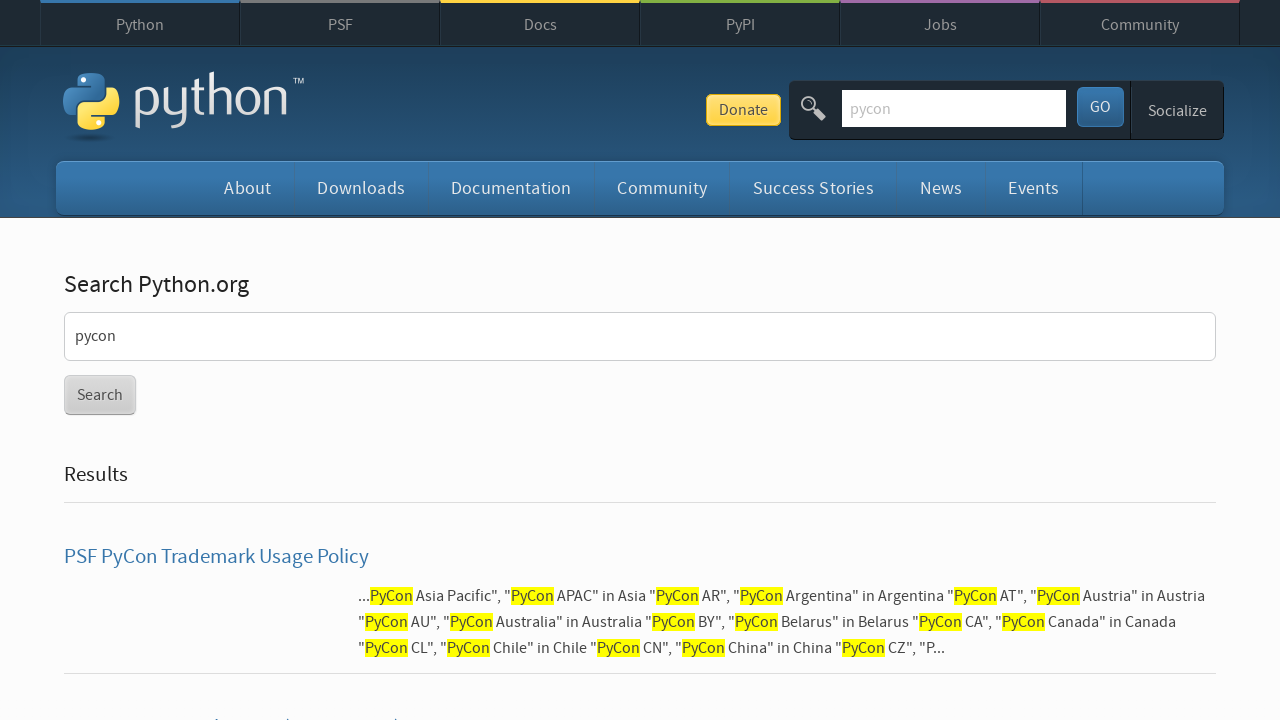

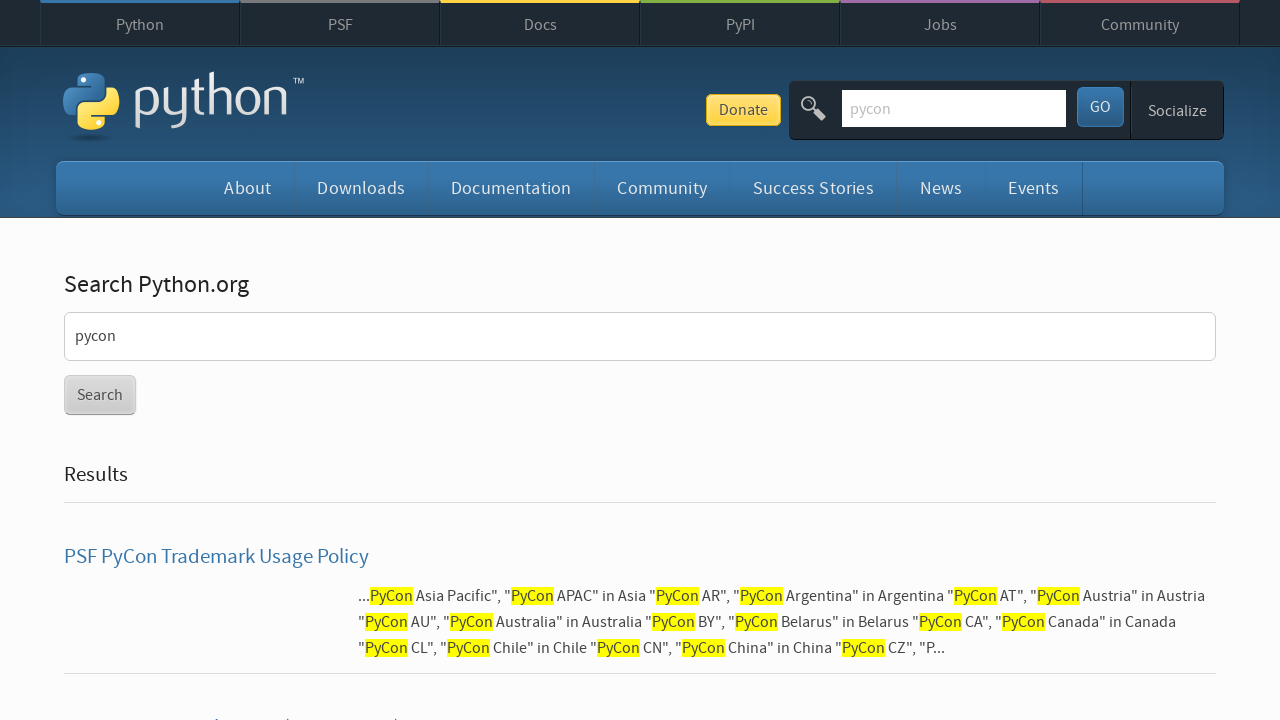